Tests the sorting functionality of a table by clicking on the first column header and verifying that the items are sorted alphabetically

Starting URL: https://rahulshettyacademy.com/seleniumPractise/#/offers

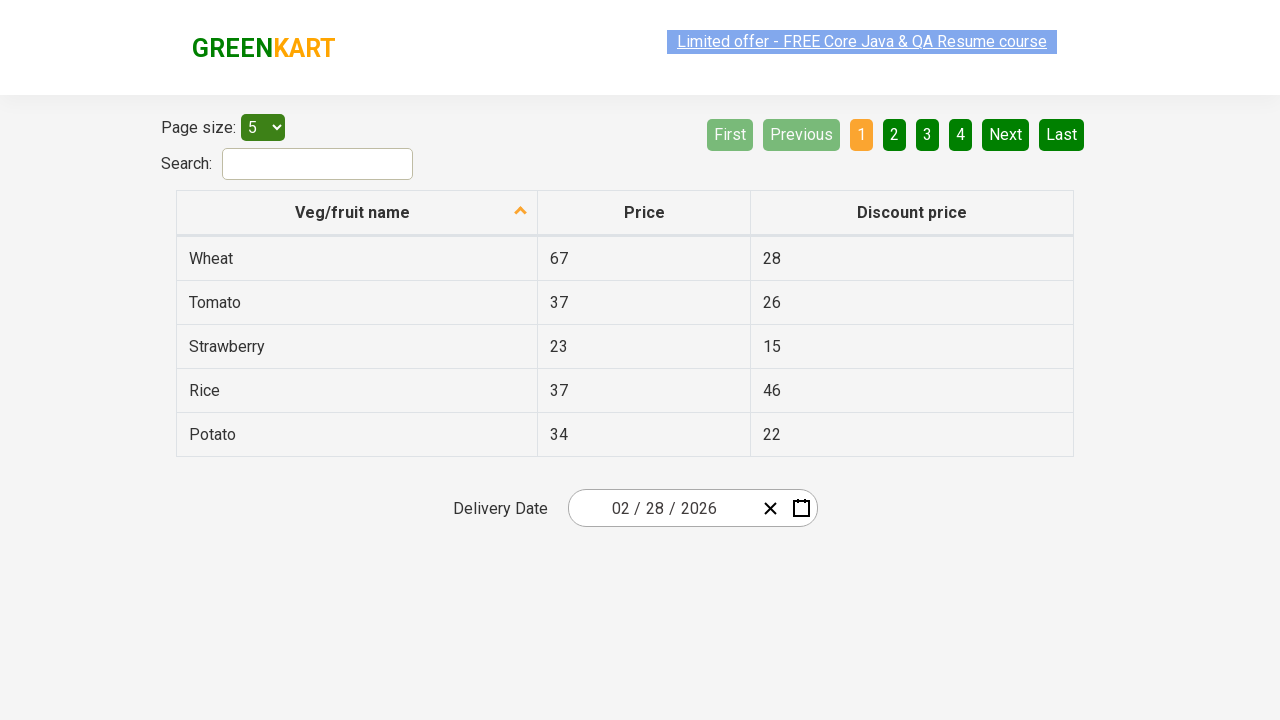

Clicked first column header to sort table at (357, 213) on xpath=//tr//th[1]
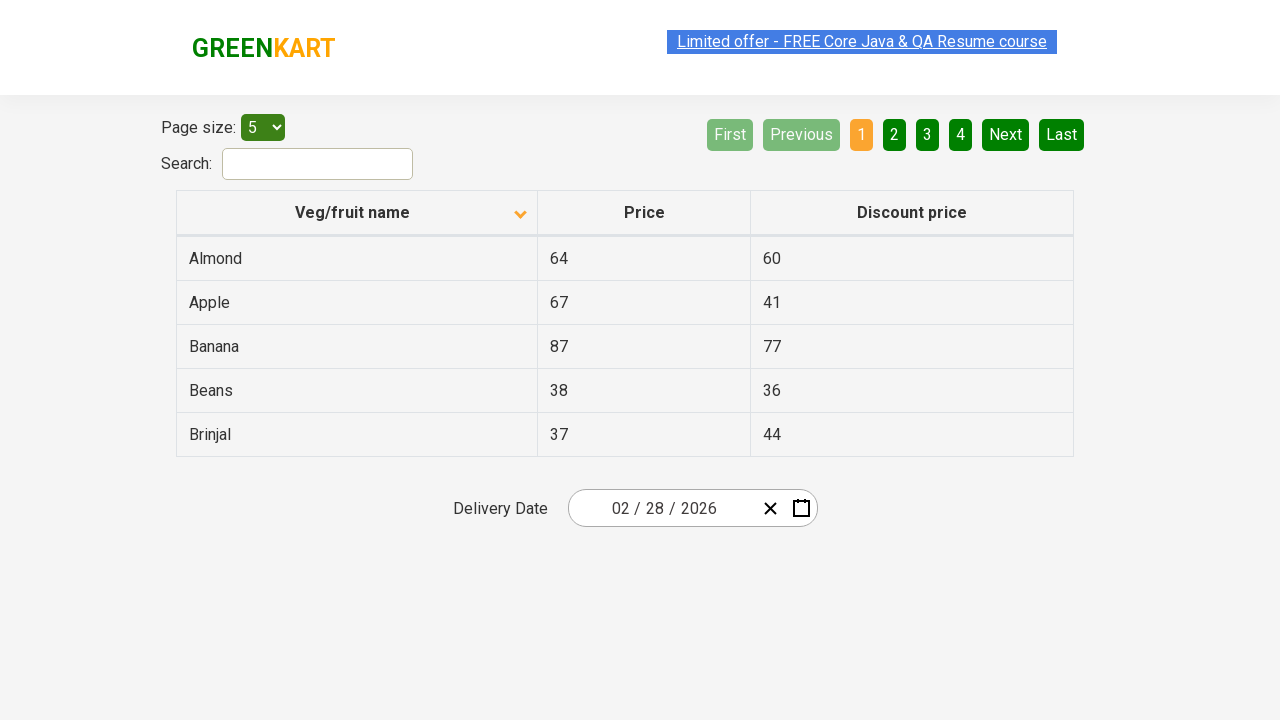

Table data loaded after sorting
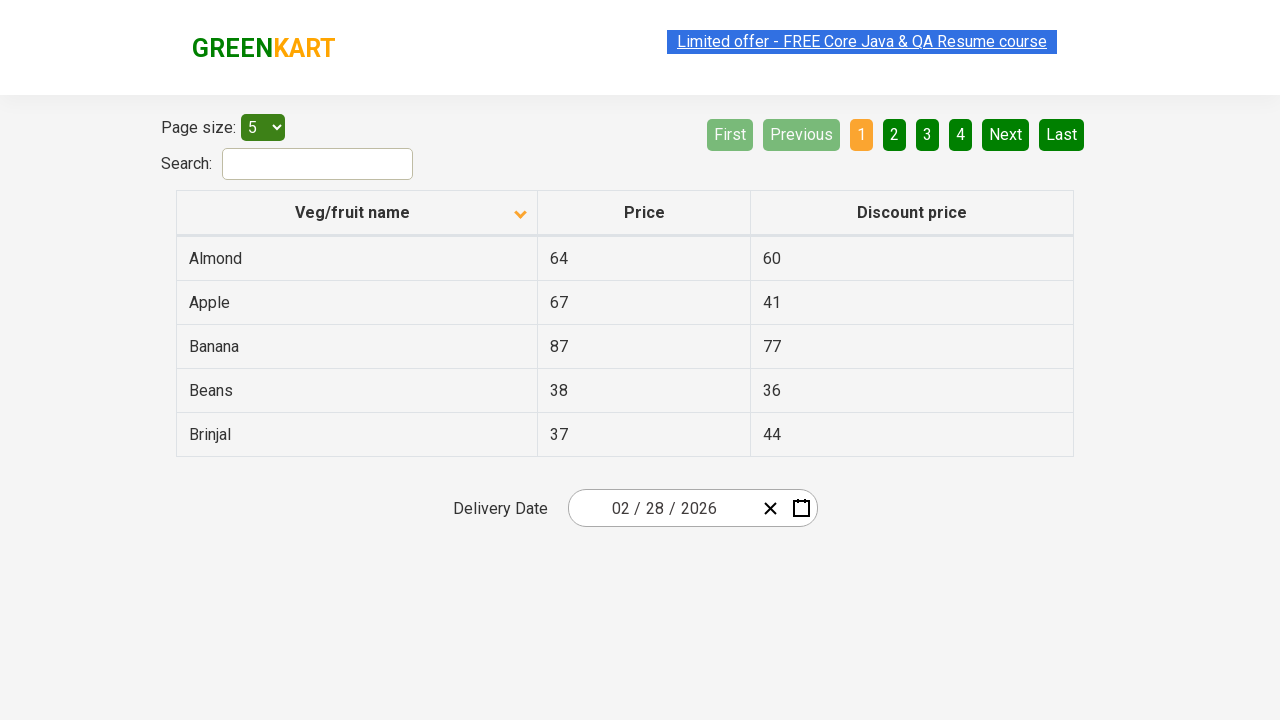

Retrieved all elements from first column
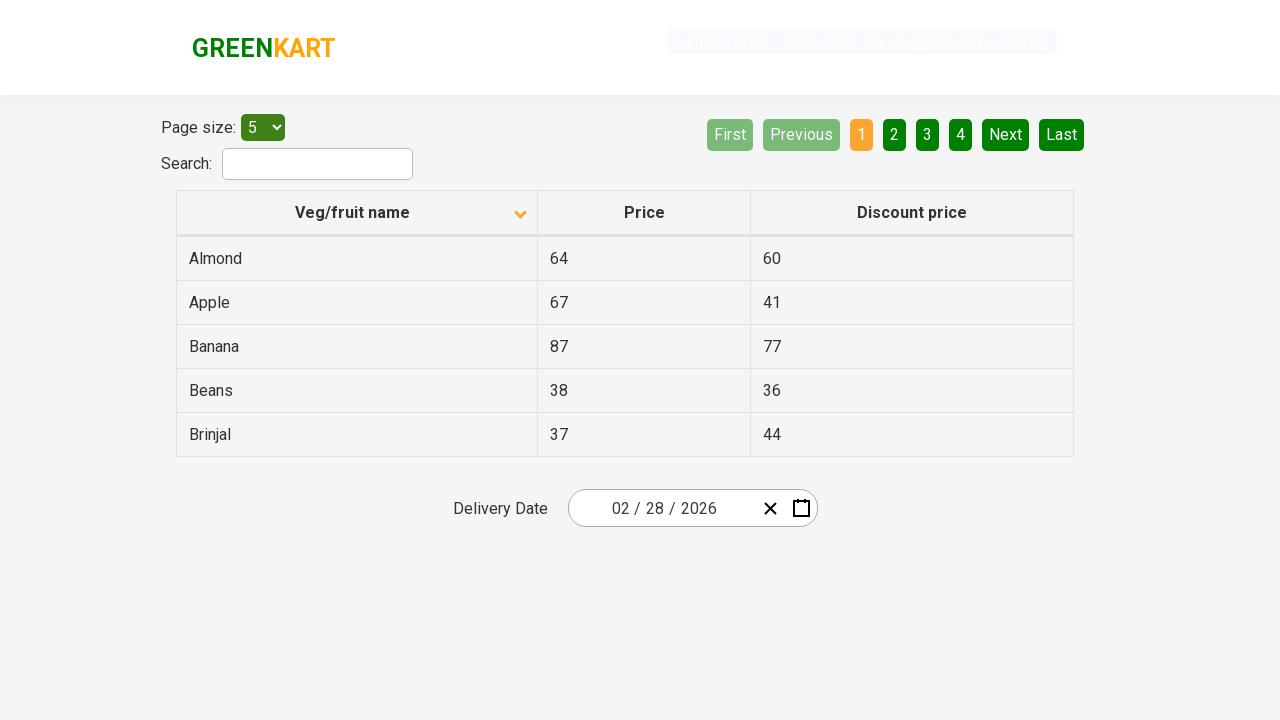

Extracted text content from 5 column elements
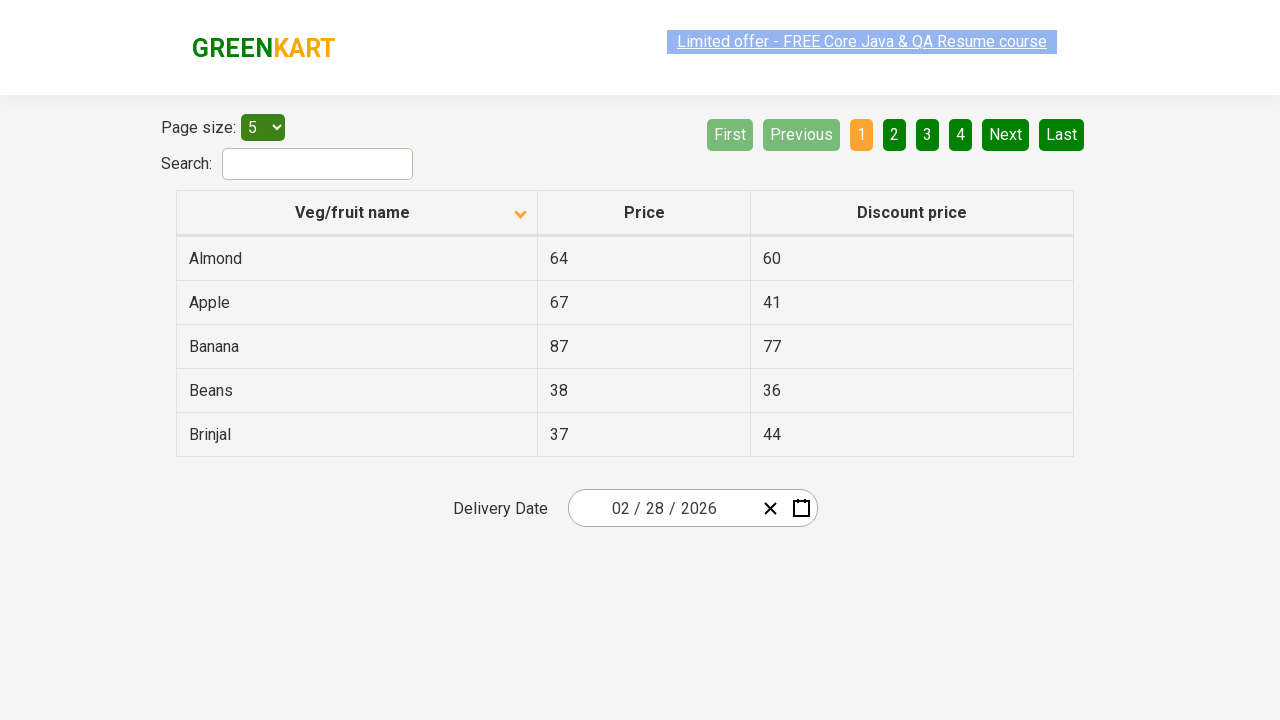

Created alphabetically sorted reference list
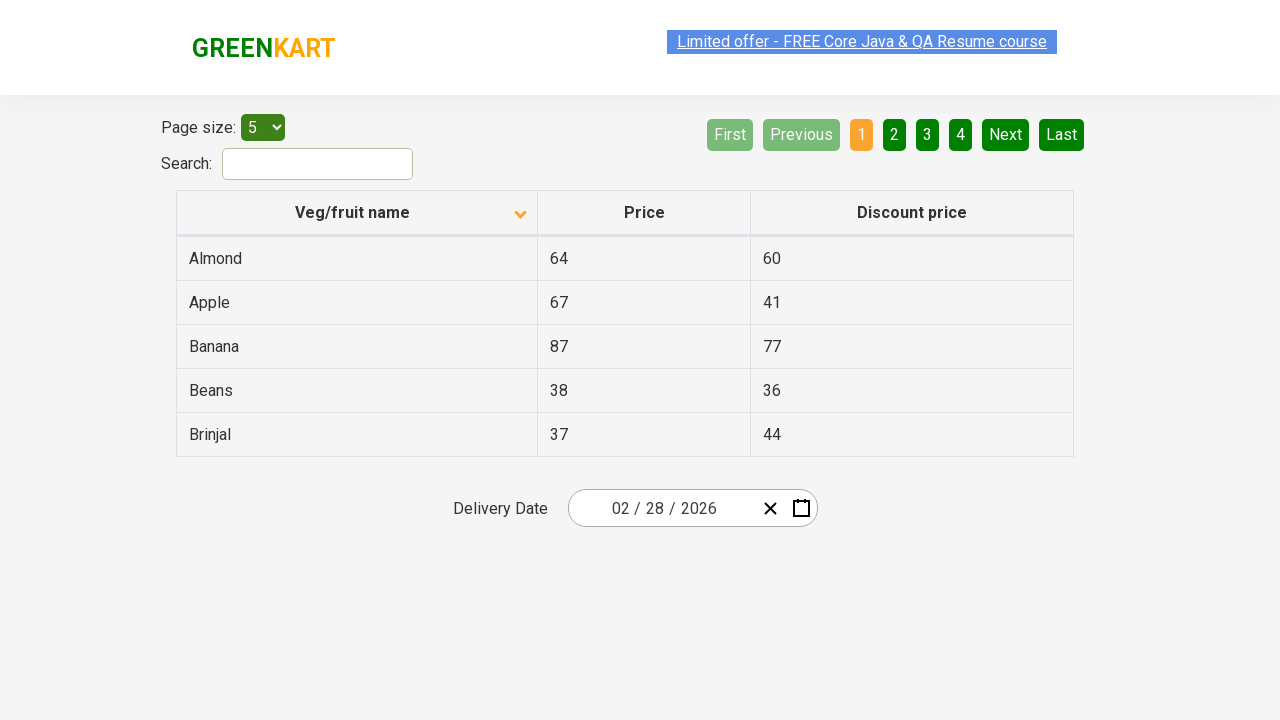

Verified table column is sorted alphabetically
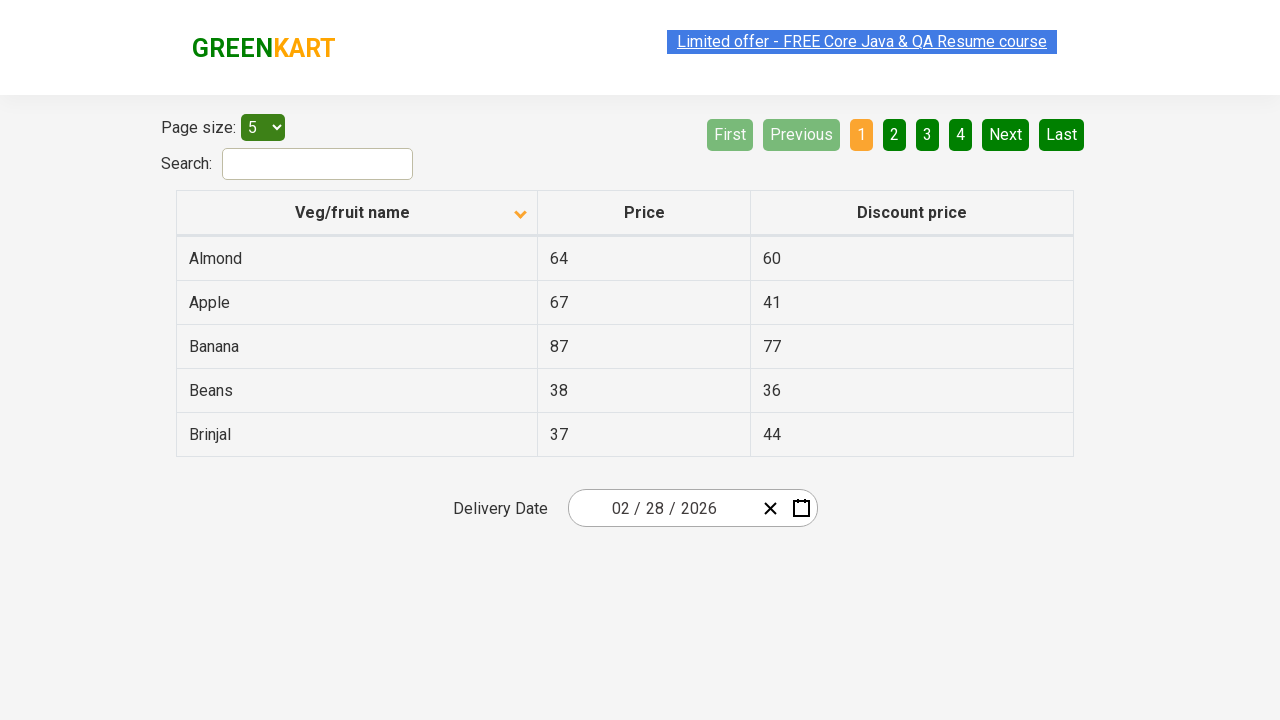

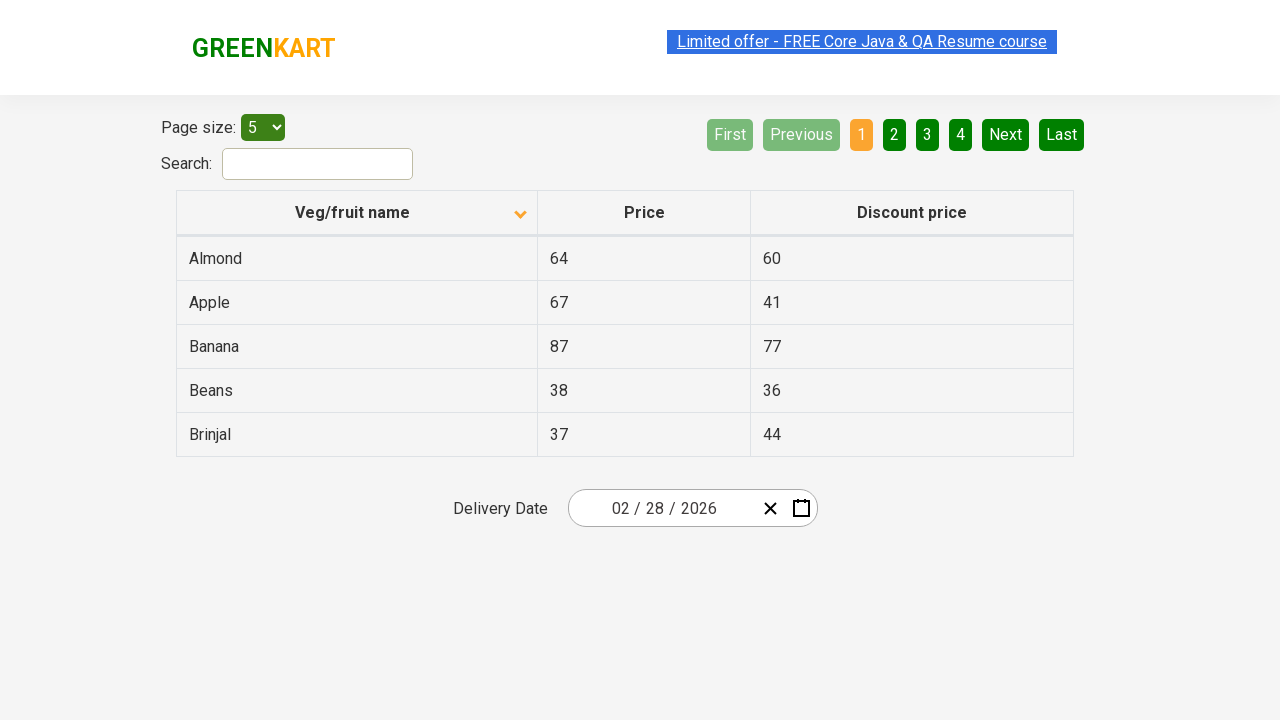